Tests dropdown and multi-select functionality by selecting options from single and multi-select dropdowns, clicking buttons to get selected values, and deselecting options

Starting URL: https://syntaxprojects.com/basic-select-dropdown-demo-homework.php

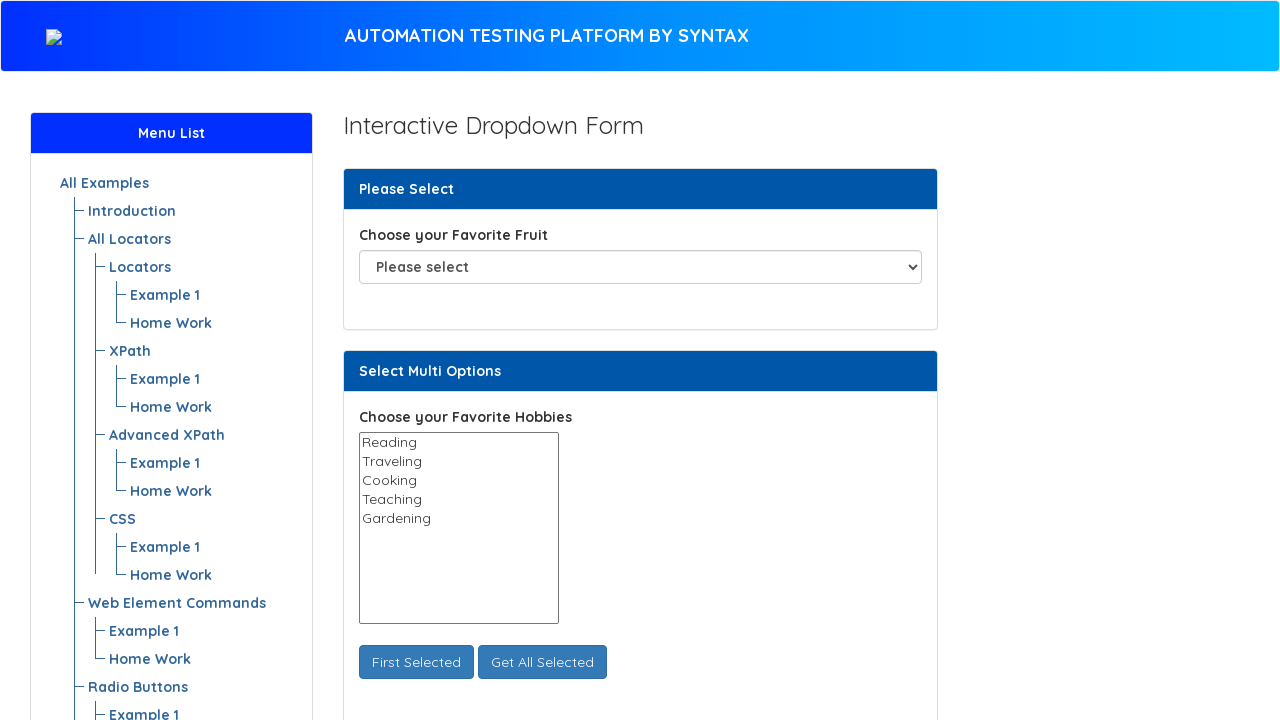

Selected 'Pear' from the single select dropdown on select#fav_fruit_selector
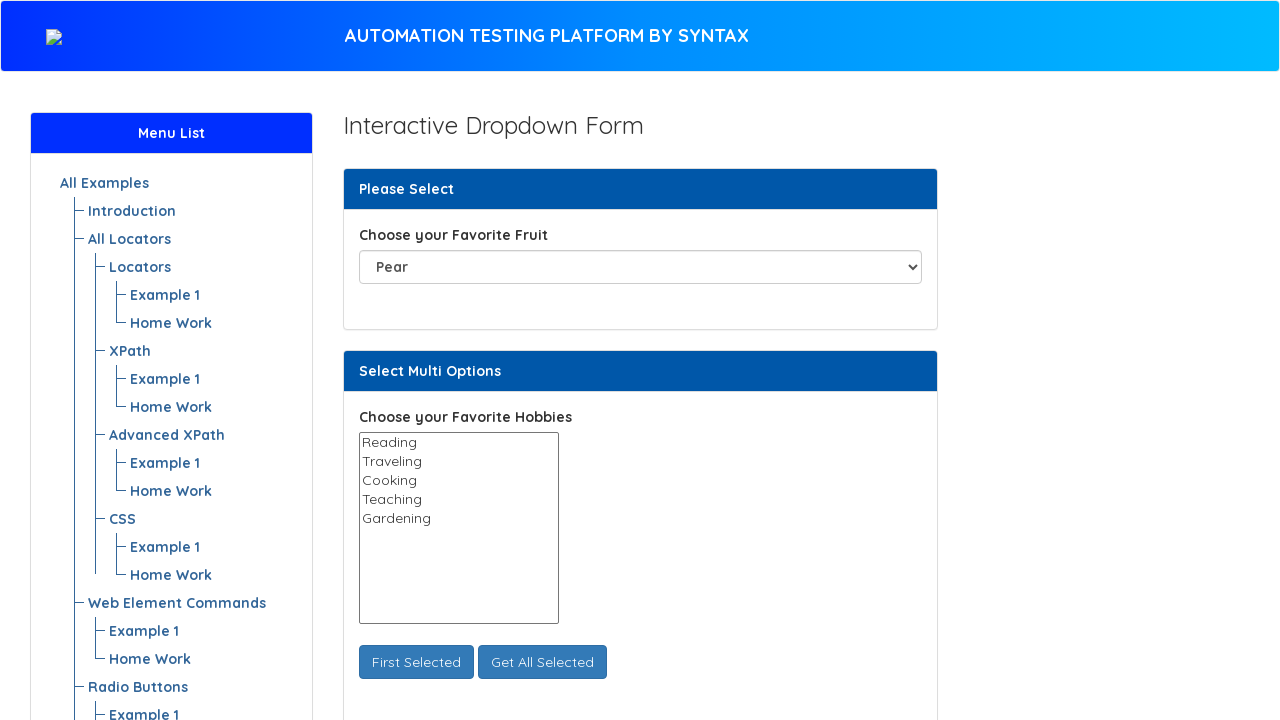

Retrieved all options from the fruit selector dropdown
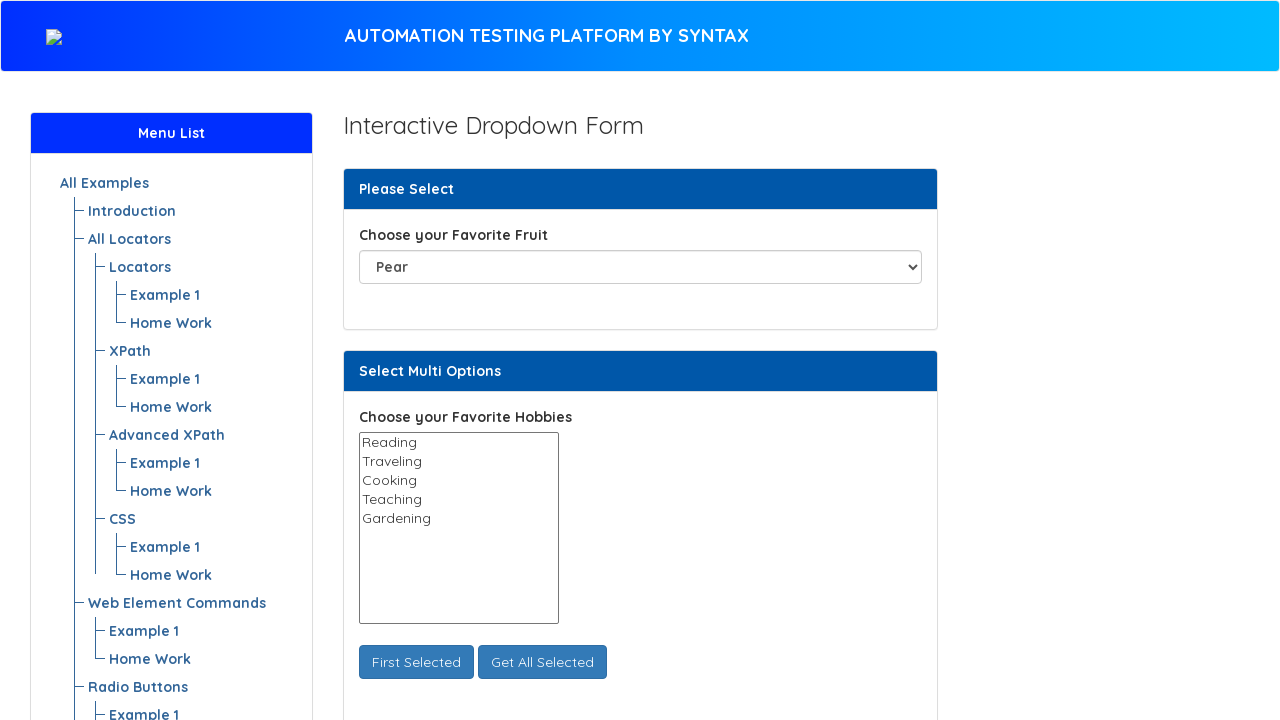

Located the multi-select hobbies dropdown
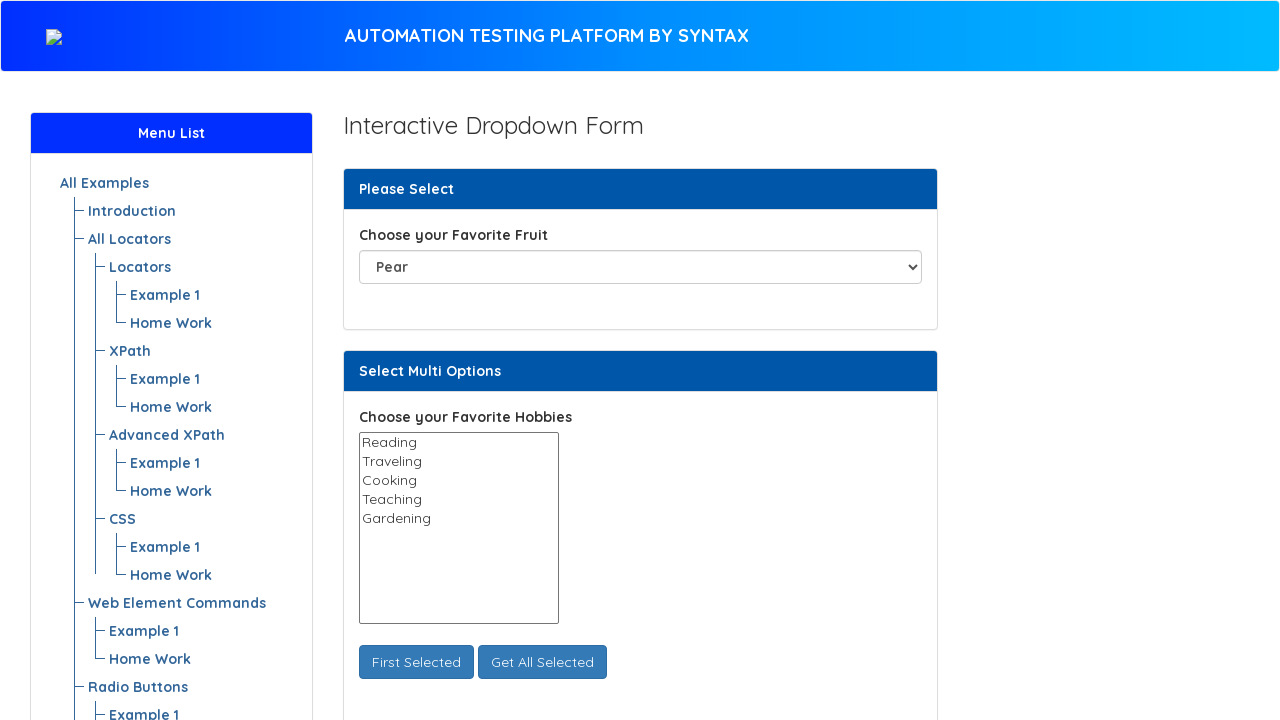

Selected multiple options (Traveling, Cooking, Gardening) from the multi-select dropdown on select#select_multi_hobbies
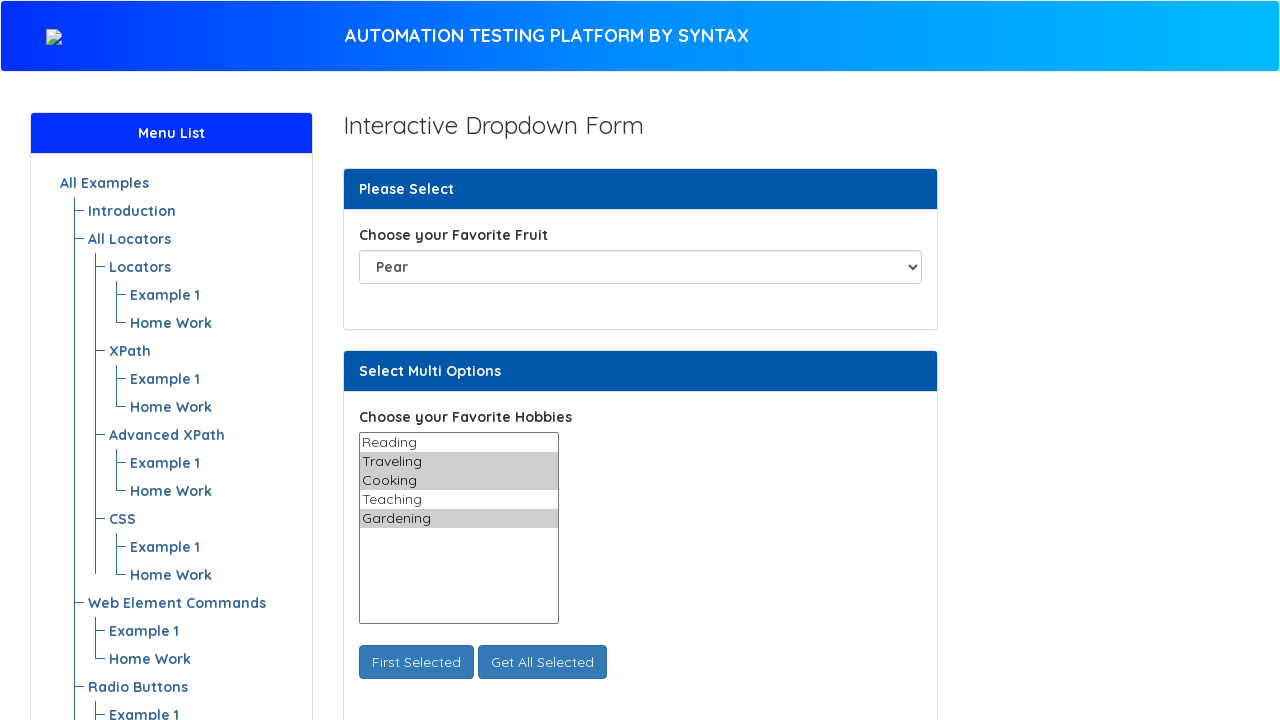

Clicked 'Get All Selected' button to display selected hobbies at (542, 662) on button#get_all
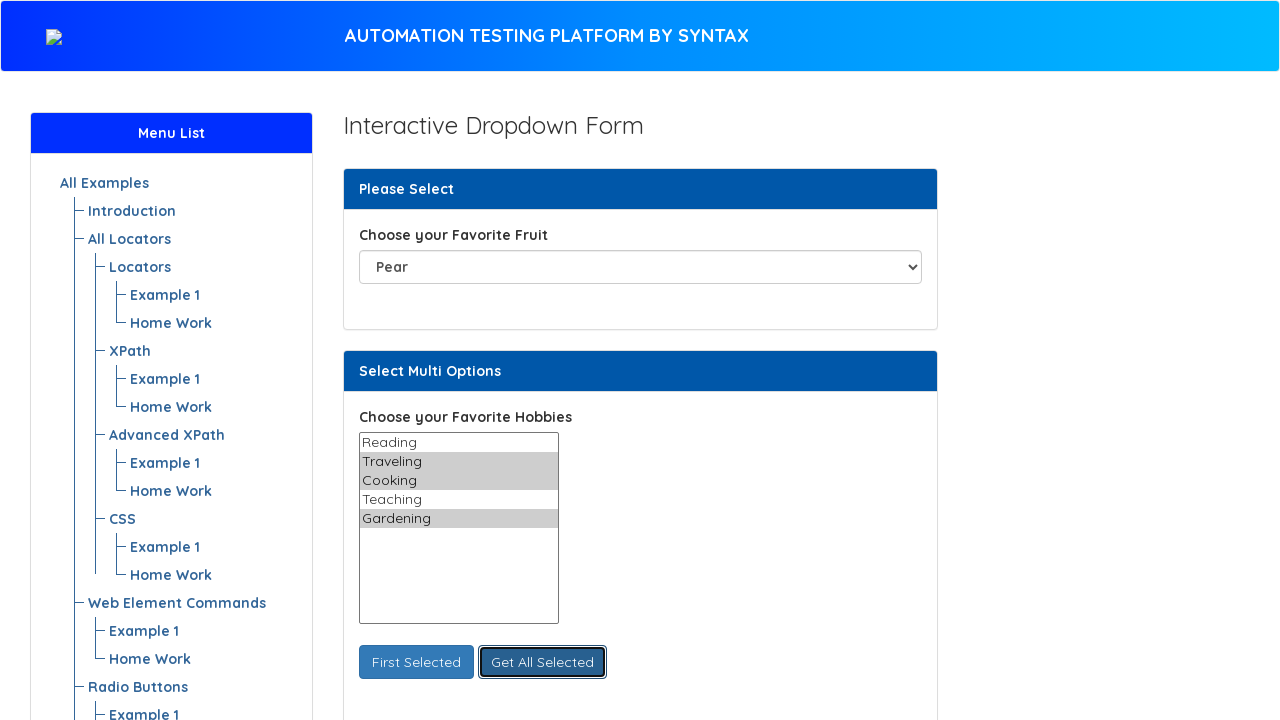

Retrieved selected values: 
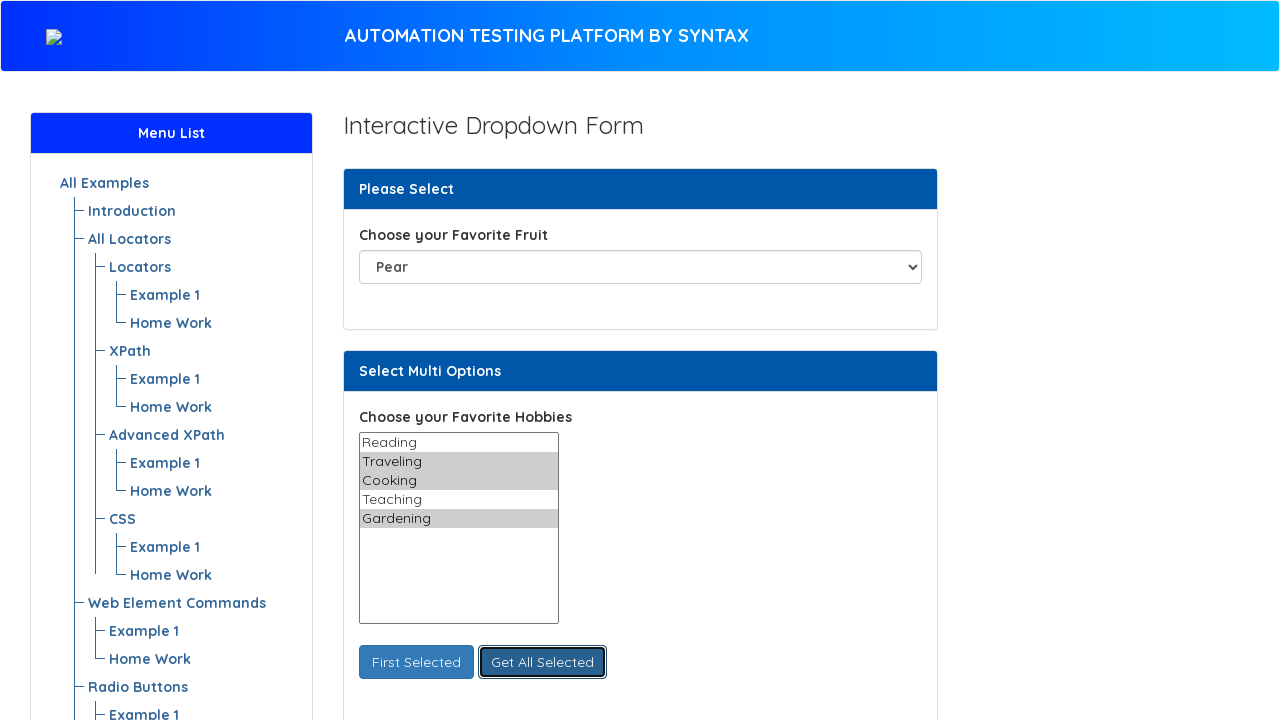

Waited 5 seconds
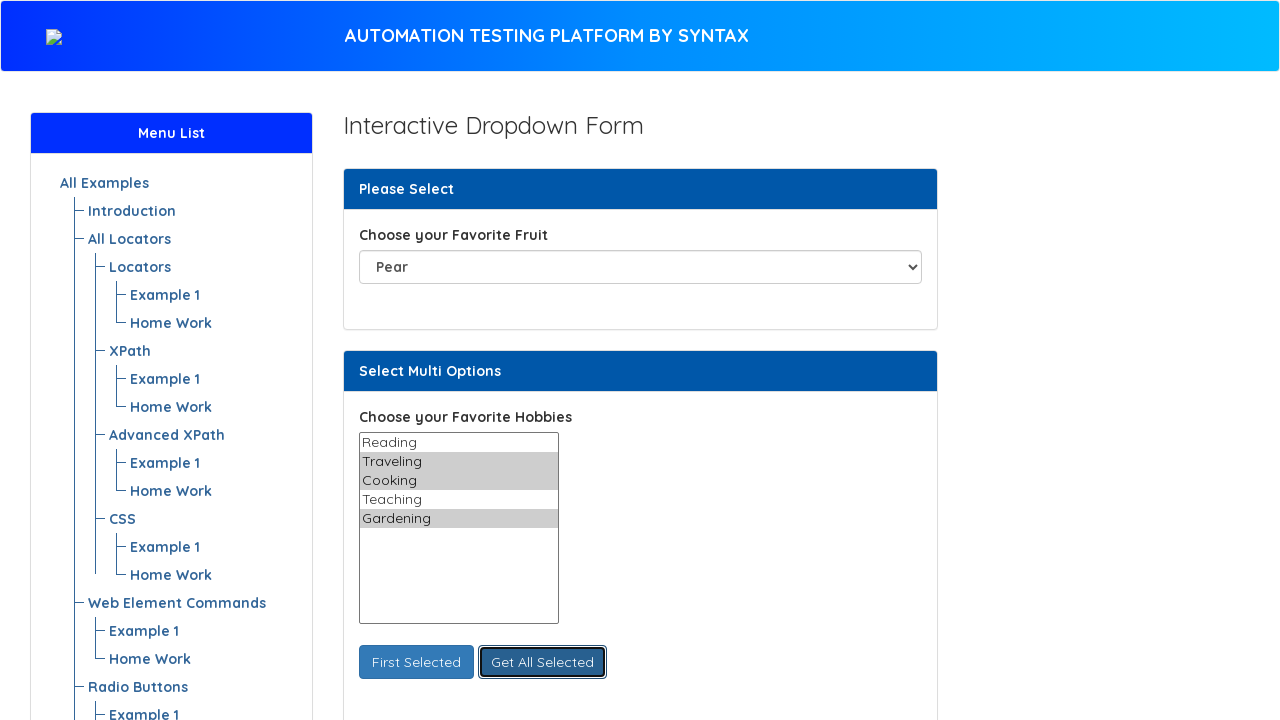

Deselected 'Traveling' option from the multi-select dropdown
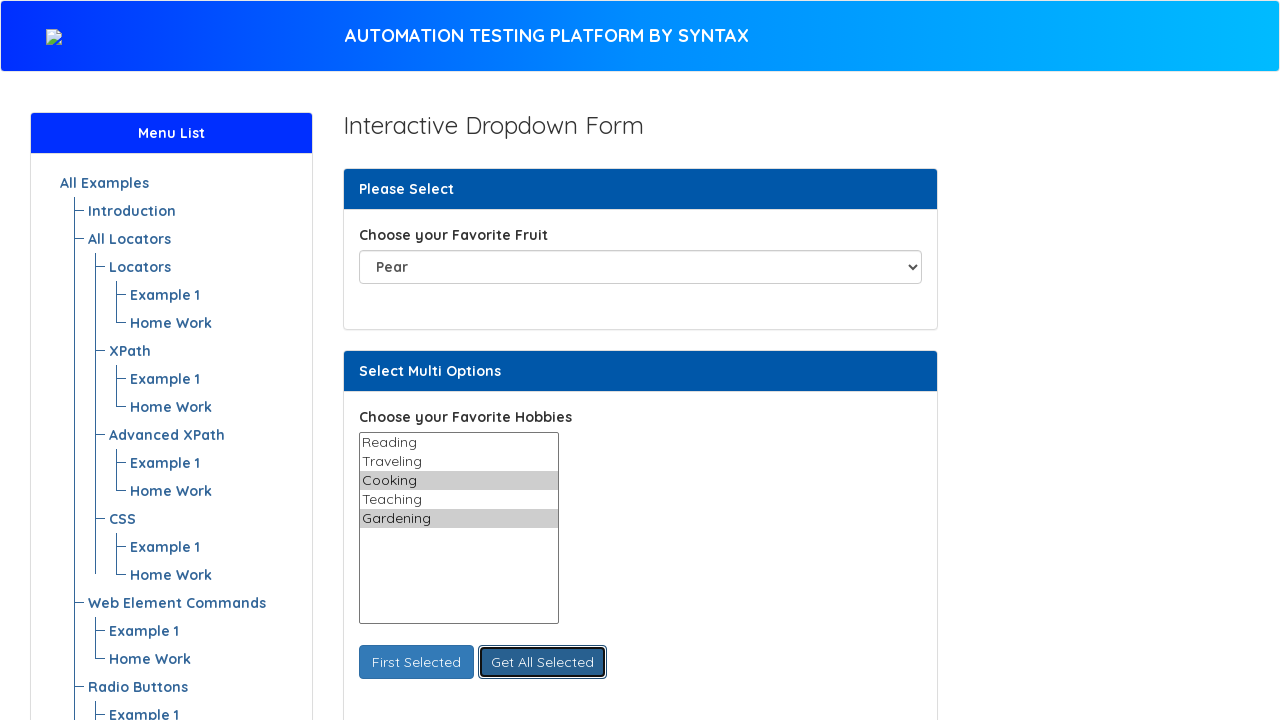

Clicked 'Get All Selected' button again to display updated selected hobbies at (542, 662) on button#get_all
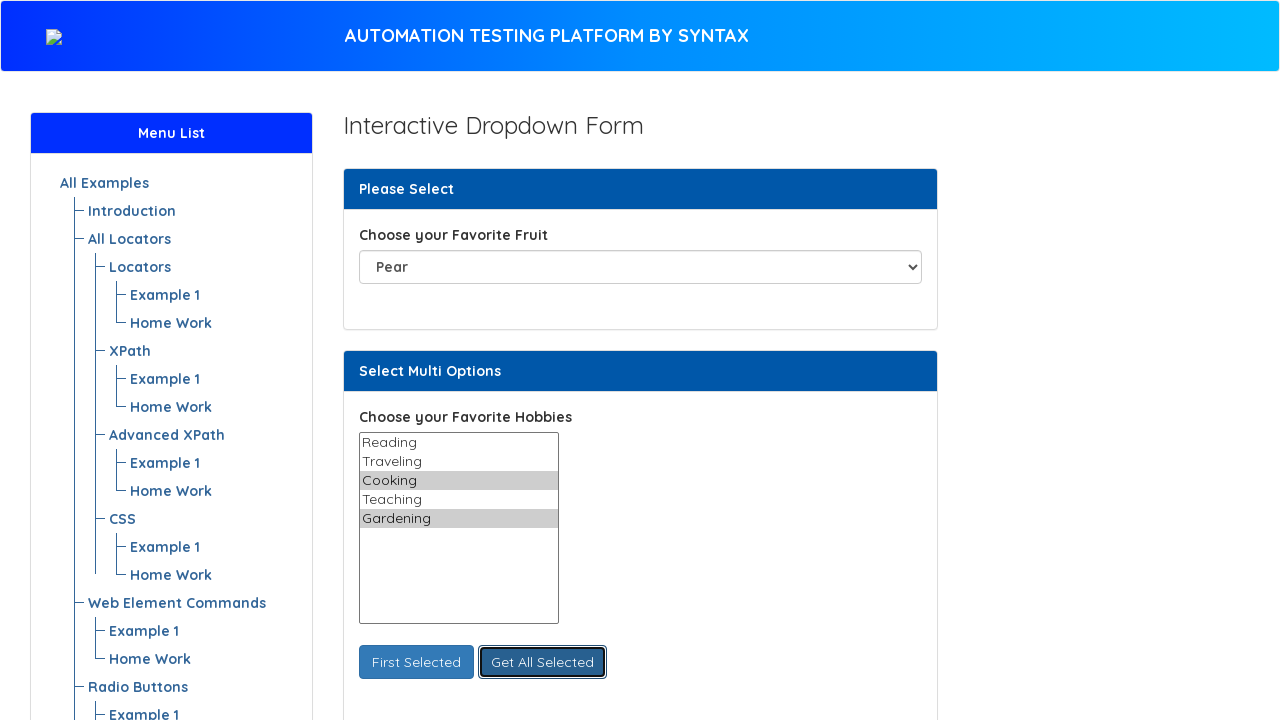

Retrieved updated selected values after deselection: 
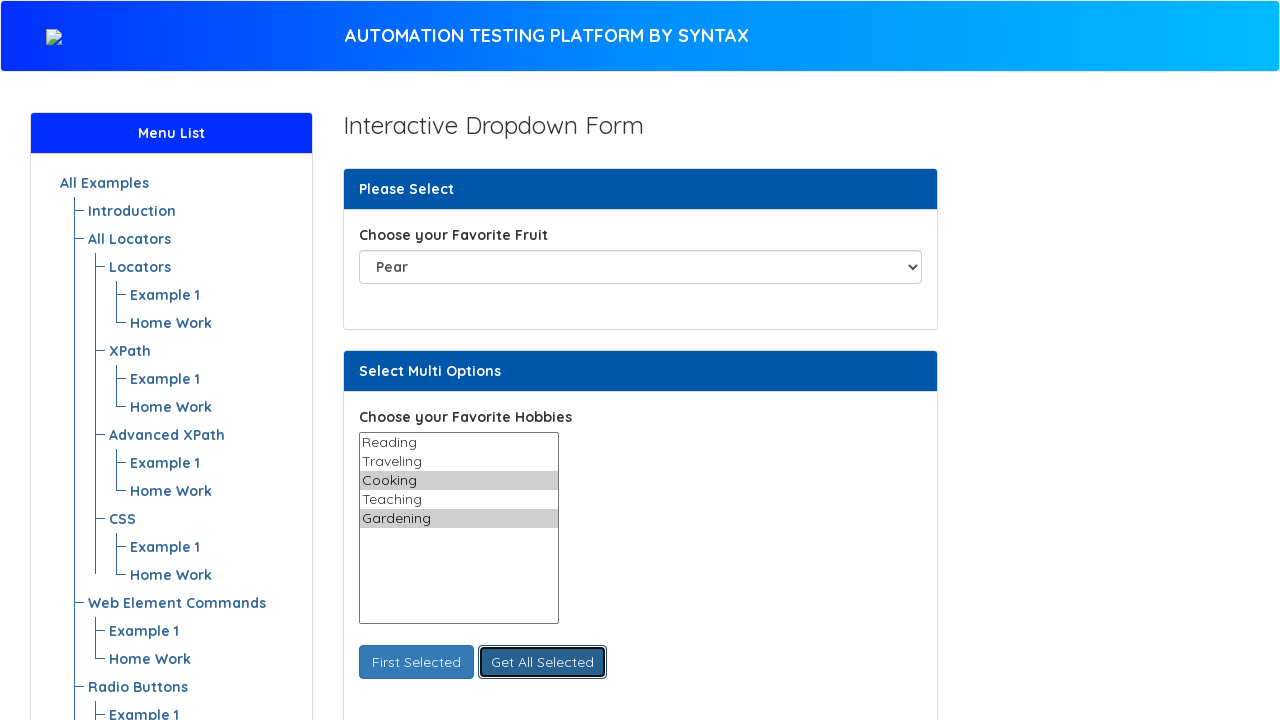

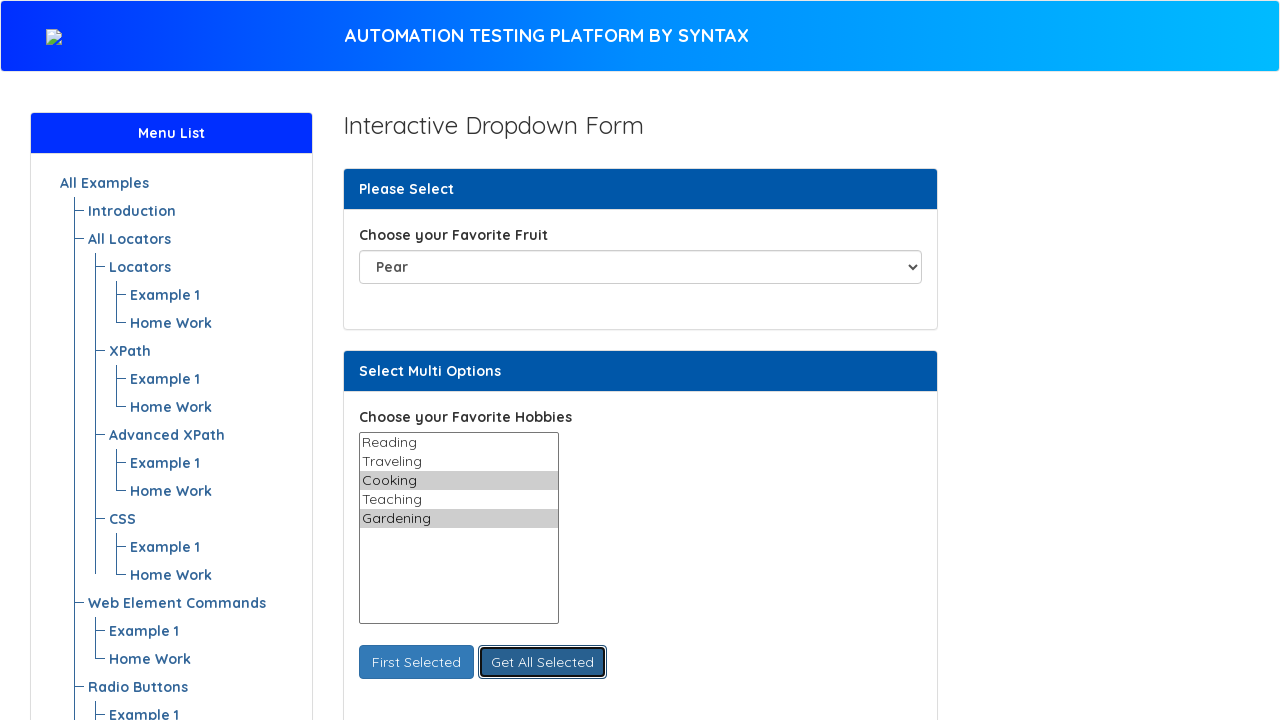